Tests back and forth navigation by clicking on A/B Testing link, verifying the page title, navigating back, and verifying the home page title

Starting URL: https://practice.cydeo.com

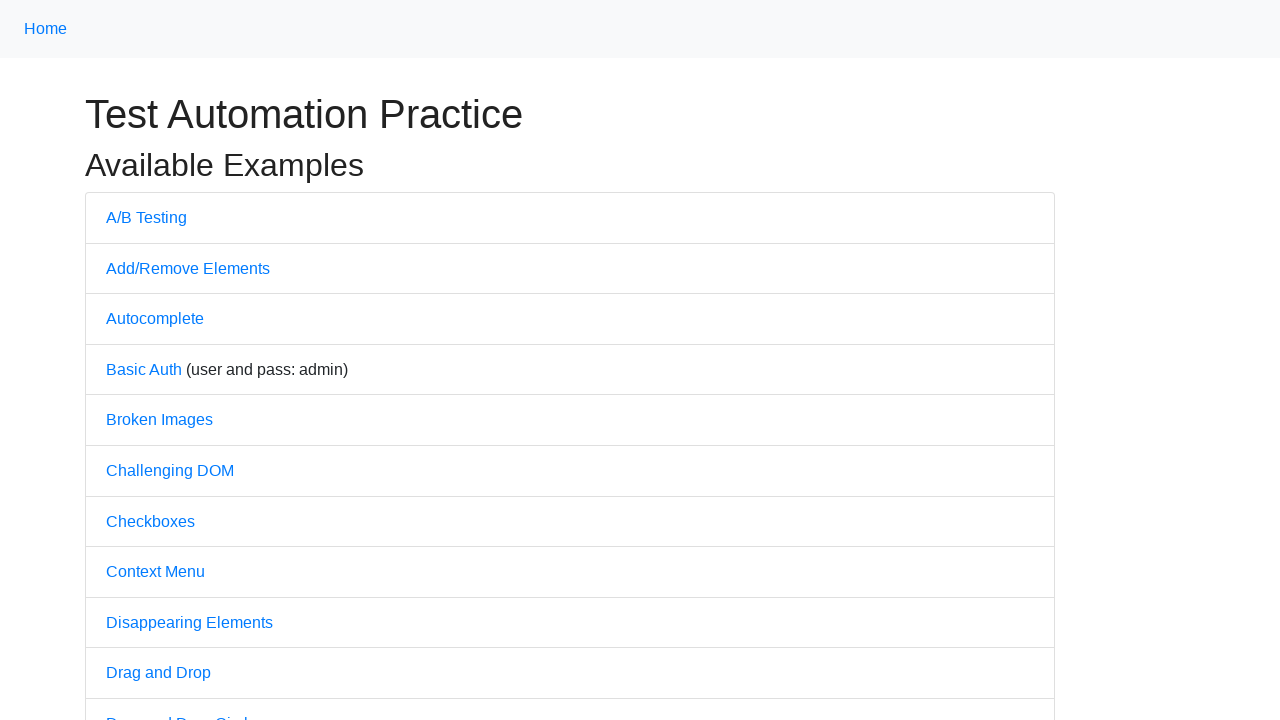

Clicked on A/B Testing link at (146, 217) on text=A/B Testing
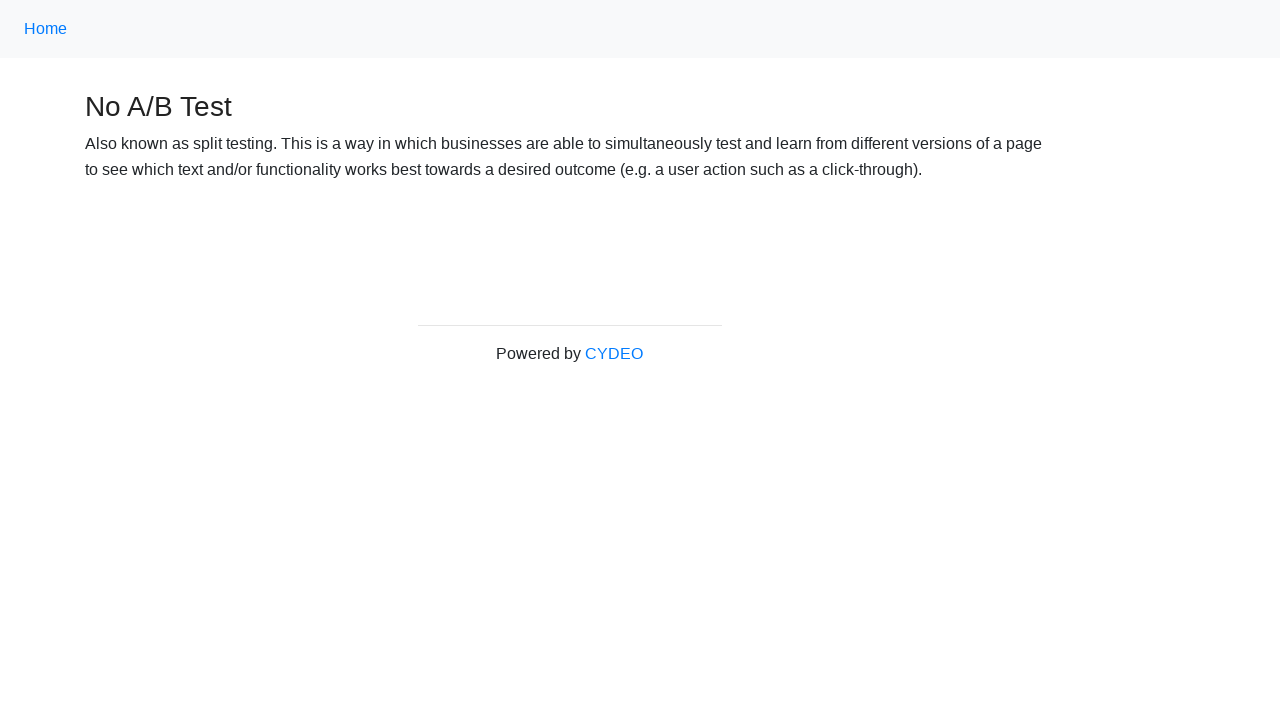

Waited for A/B Testing page to load (domcontentloaded)
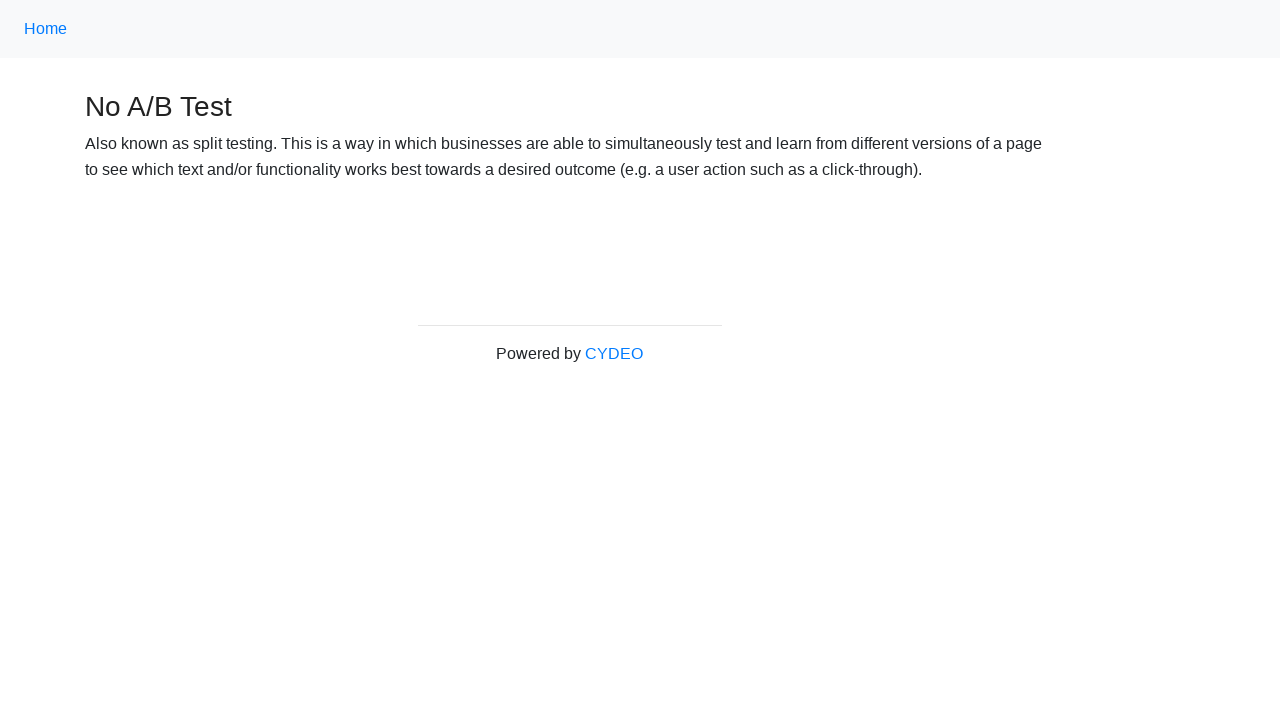

Verified page title is 'No A/B Test'
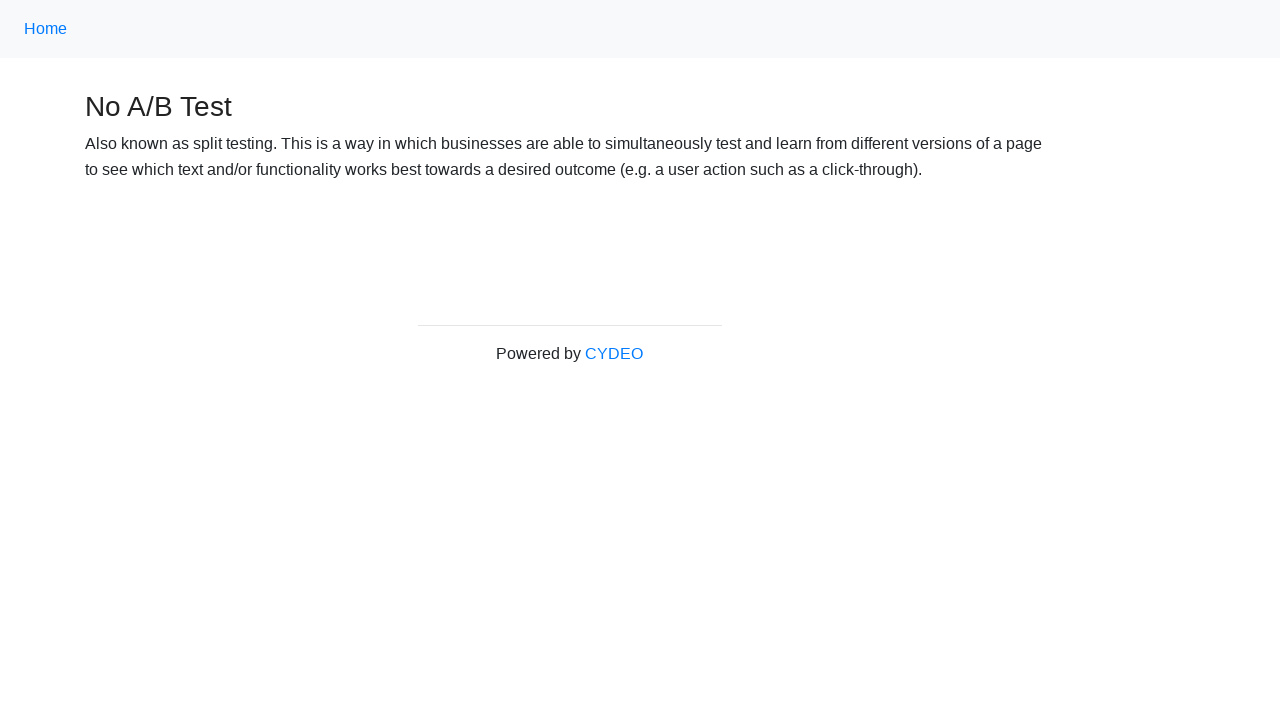

Navigated back to home page
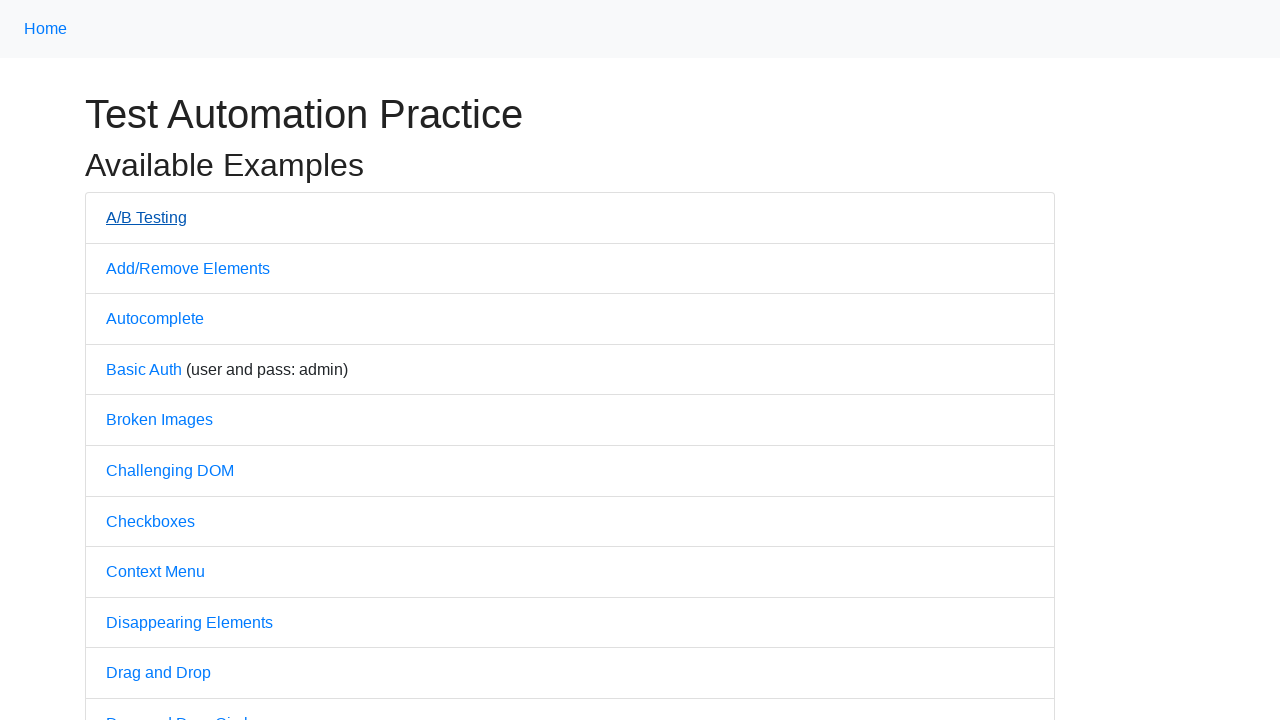

Waited for home page to load (domcontentloaded)
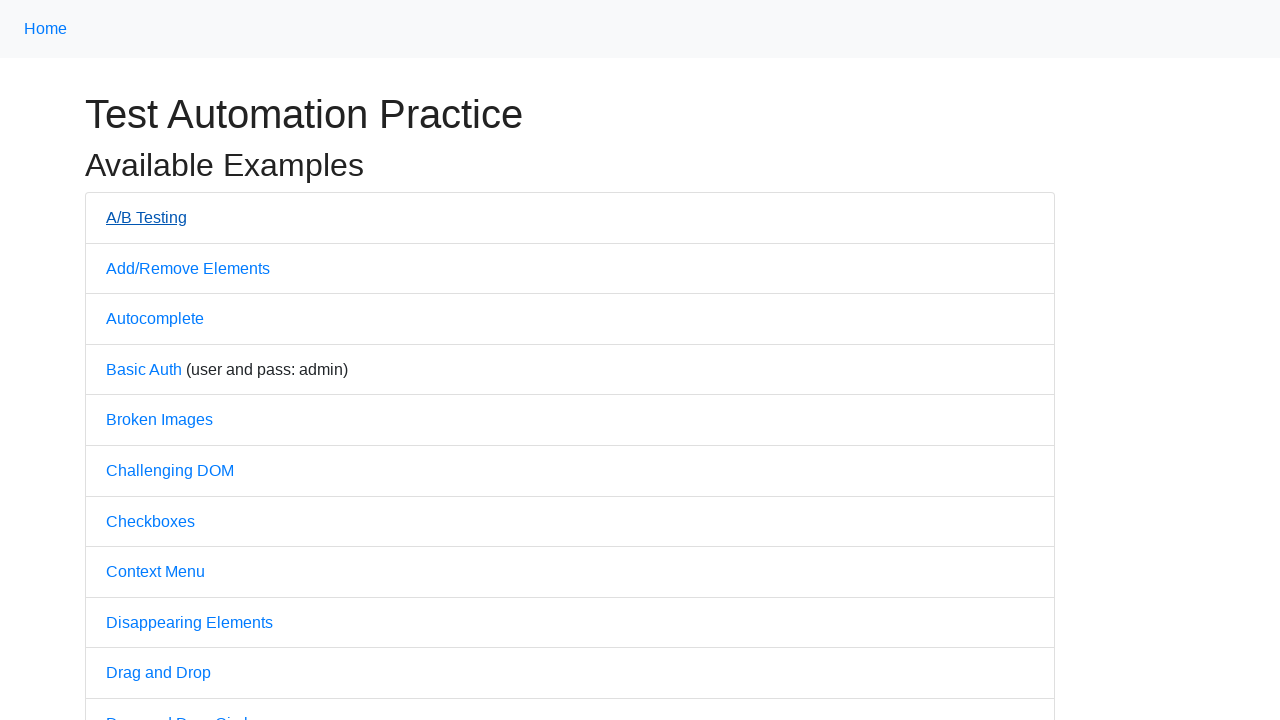

Verified home page title is 'Practice'
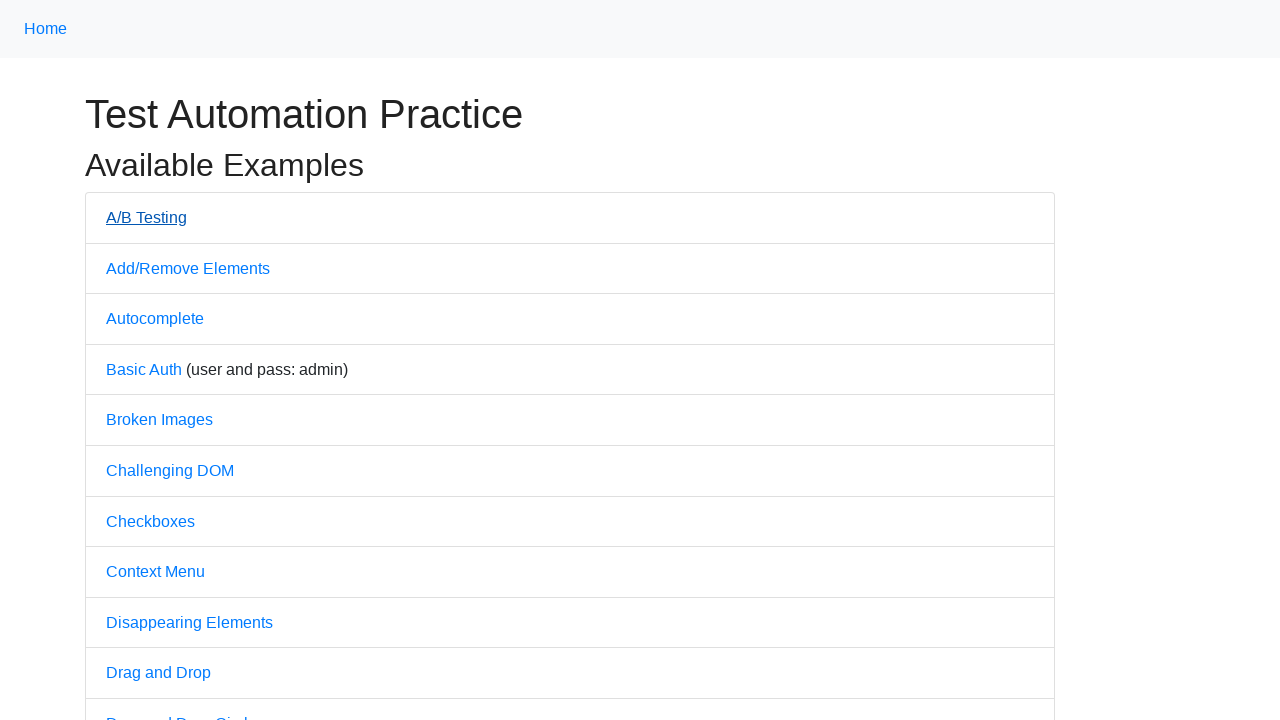

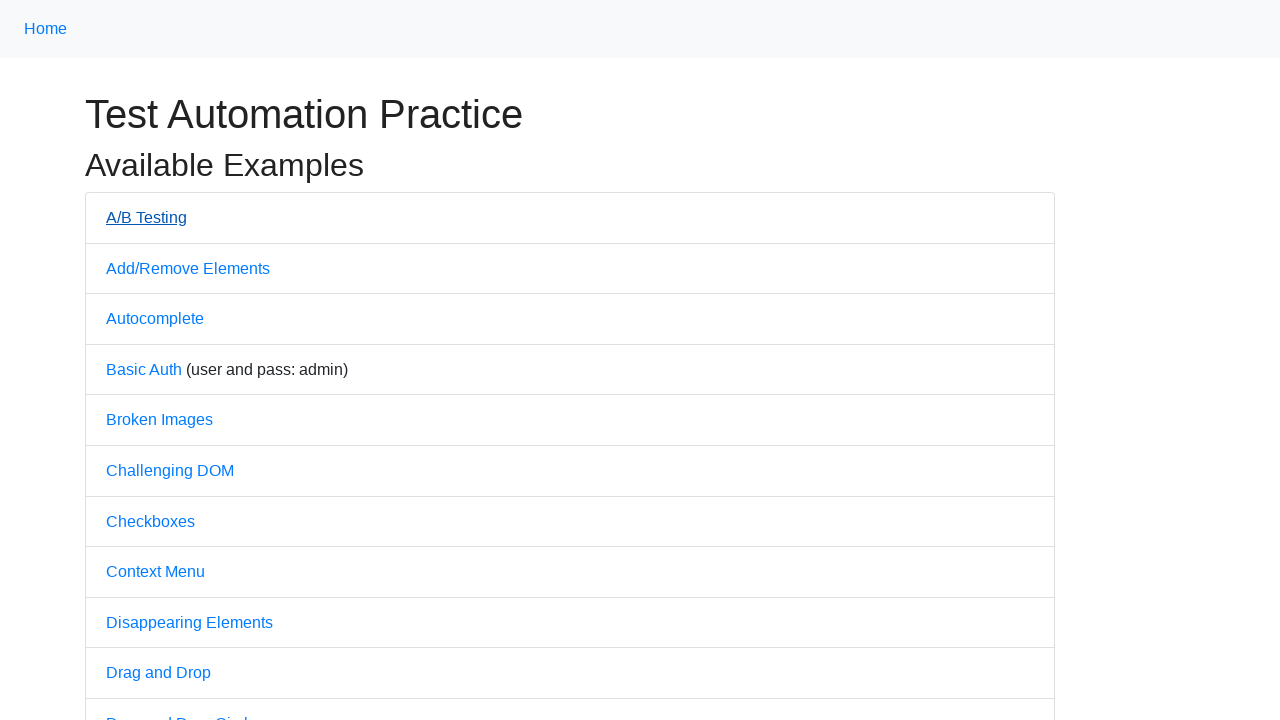